Tests data table sorting by clicking the dues column header and verifying values are sorted in ascending order (table without semantic class attributes)

Starting URL: http://the-internet.herokuapp.com/tables

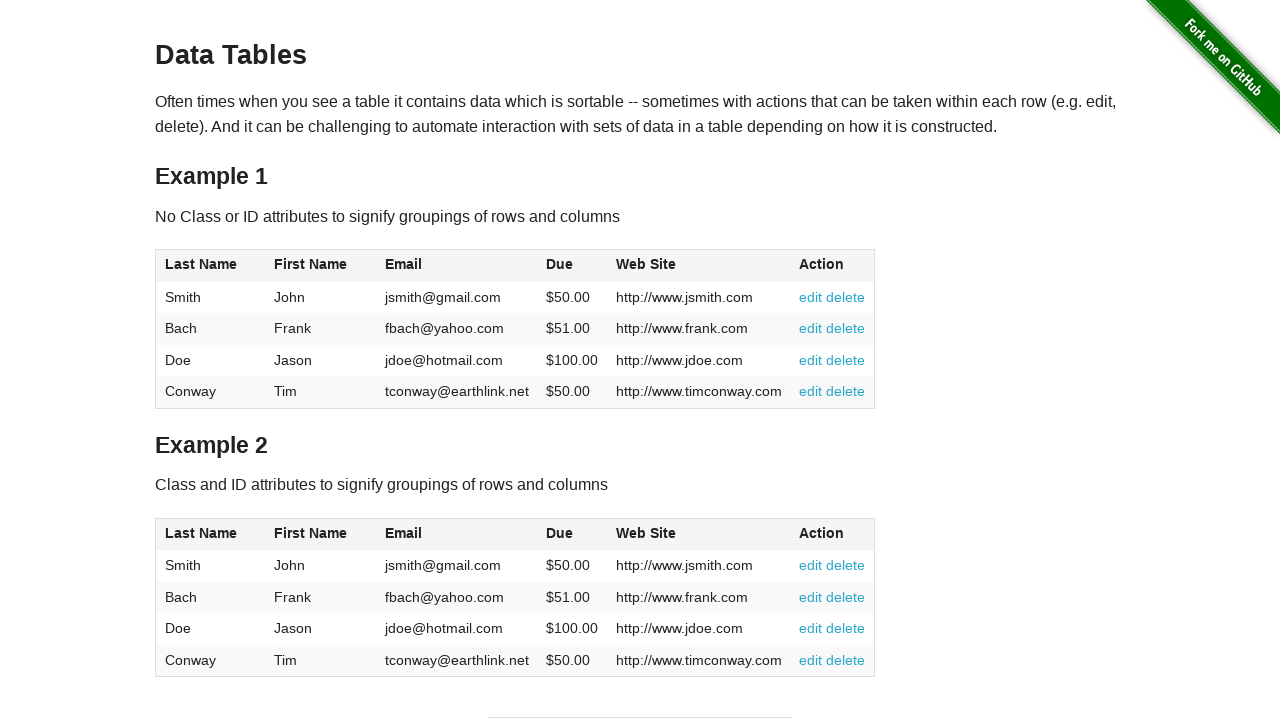

Clicked dues column header to sort in ascending order at (572, 266) on #table1 thead tr th:nth-of-type(4)
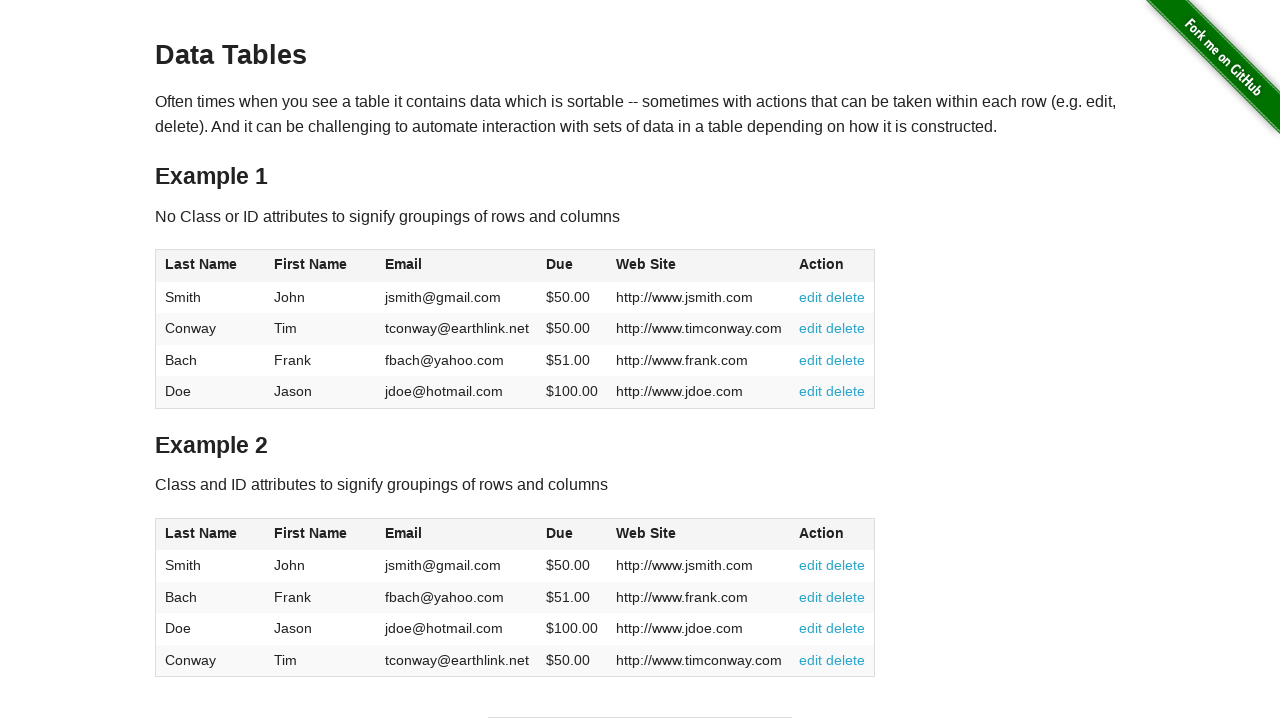

Table body loaded with sorted data
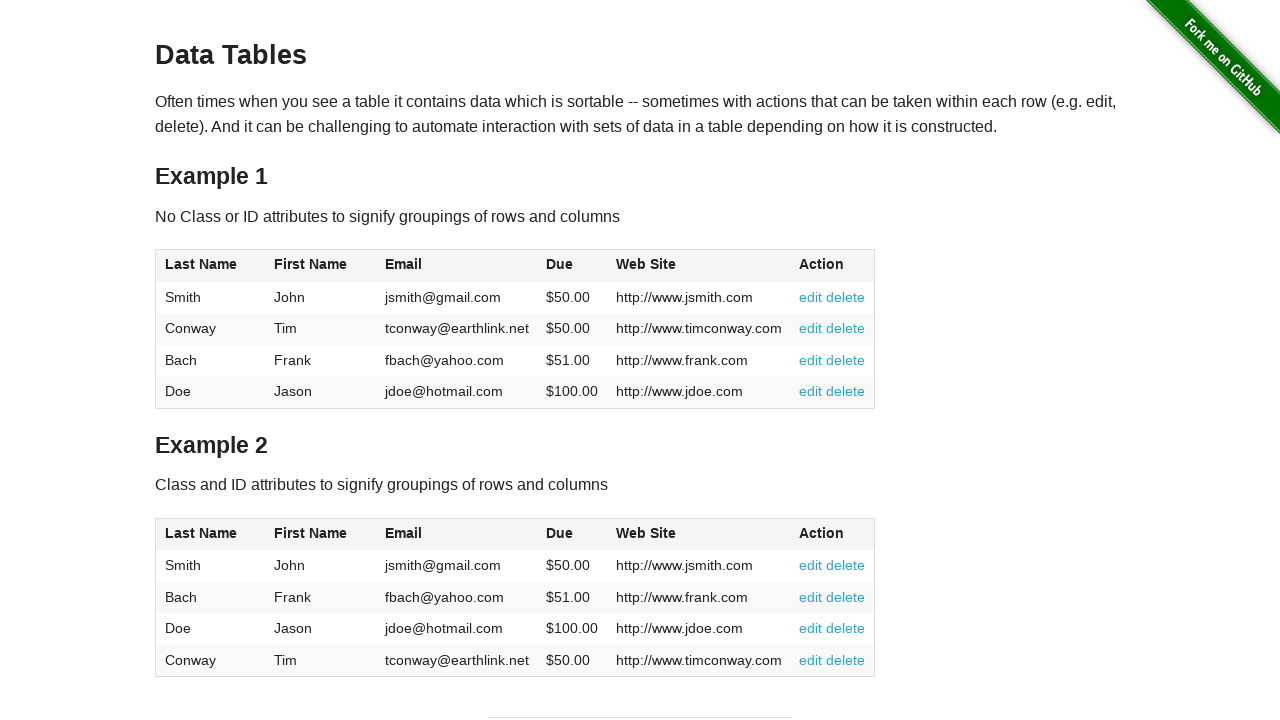

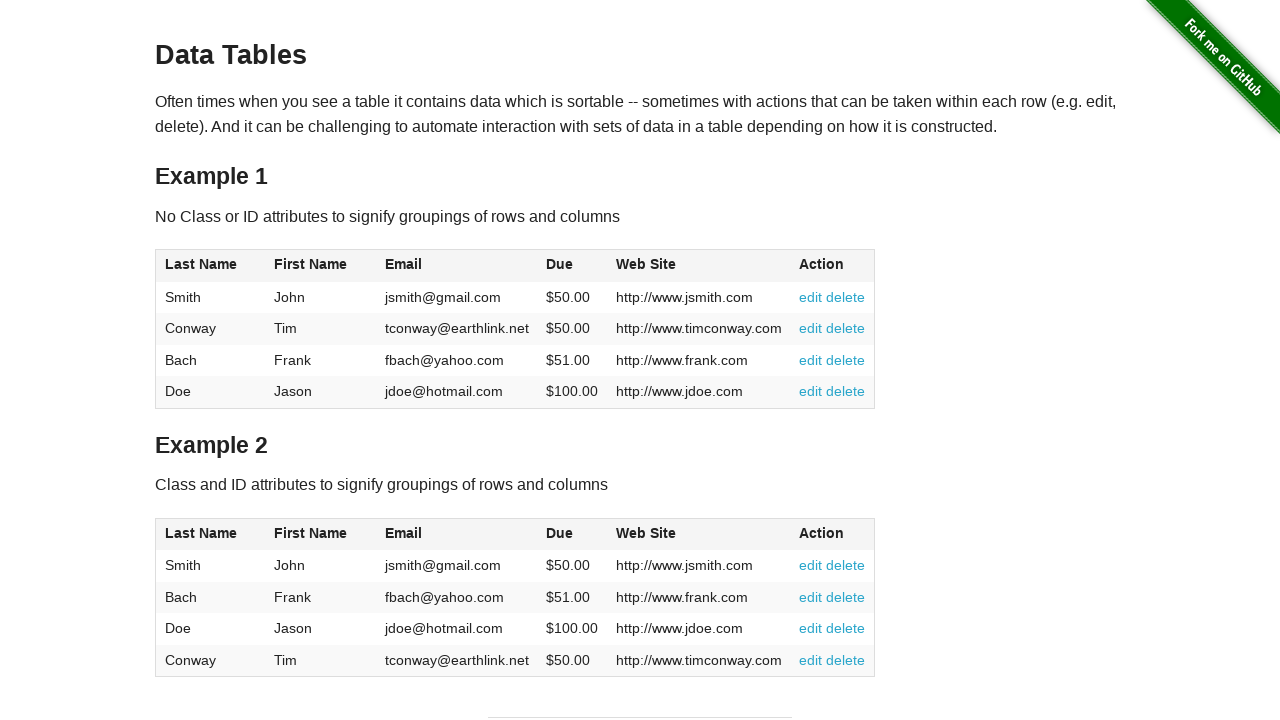